Tests page load timeout configuration and fills the first name field in a registration form

Starting URL: http://demo.automationtesting.in/Register.html

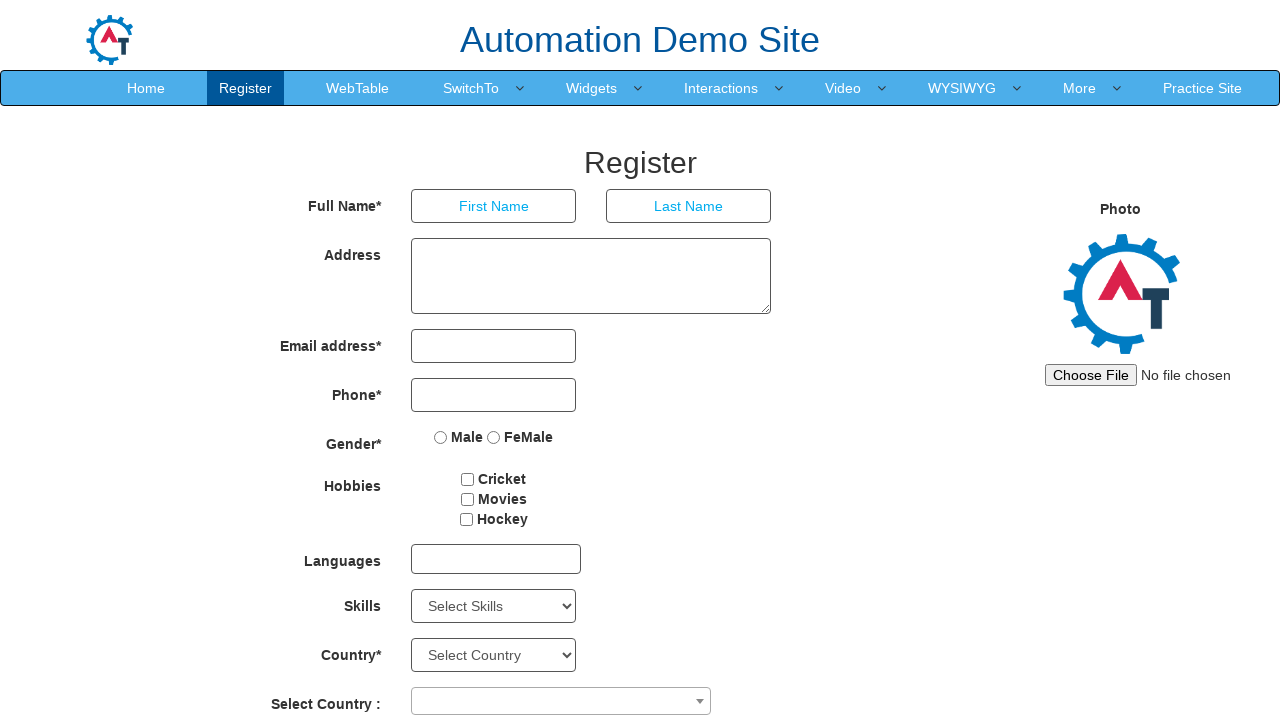

Filled first name field with 'Aarti' in registration form on input[placeholder='First Name']
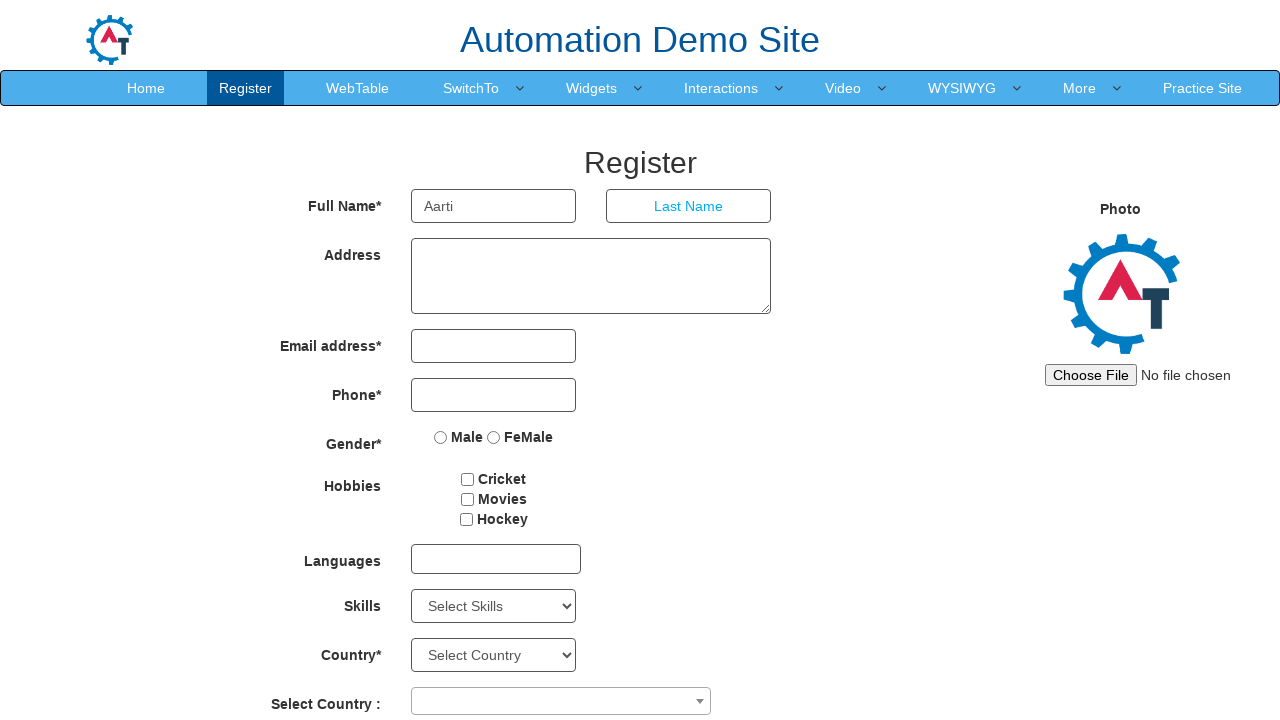

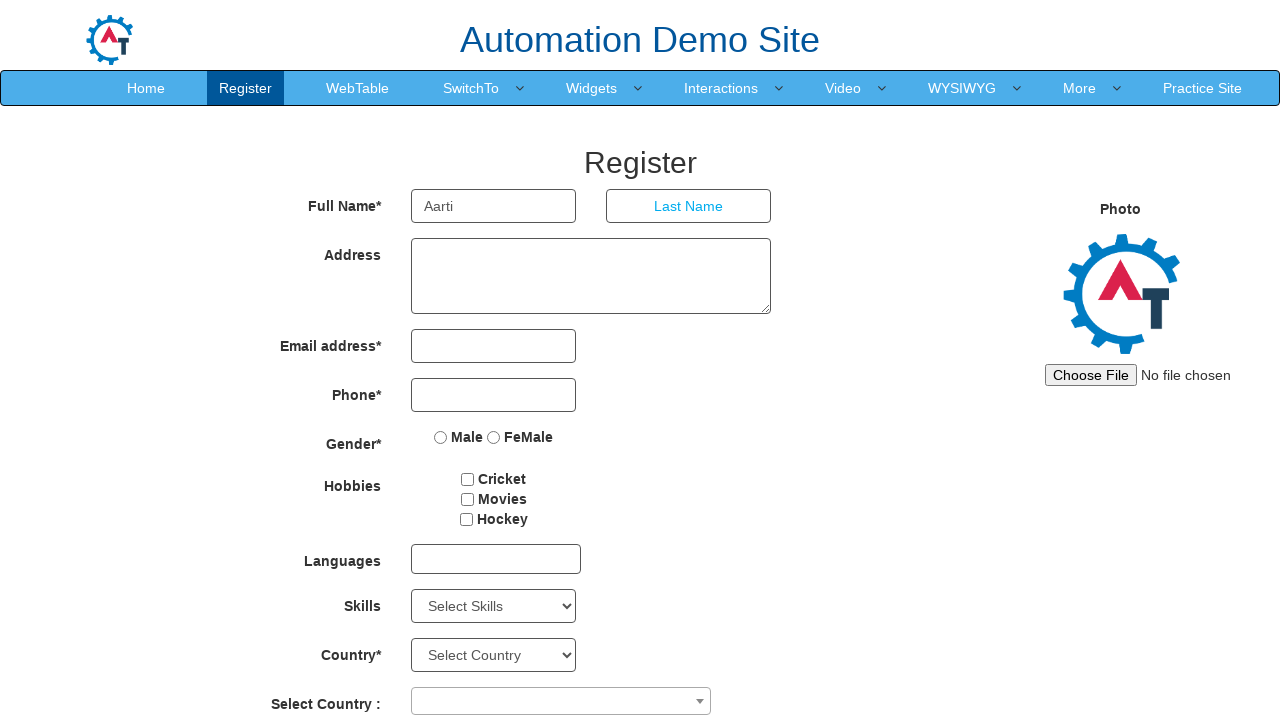